Tests double click functionality on a button and verifies the correct message appears

Starting URL: https://demoqa.com/buttons

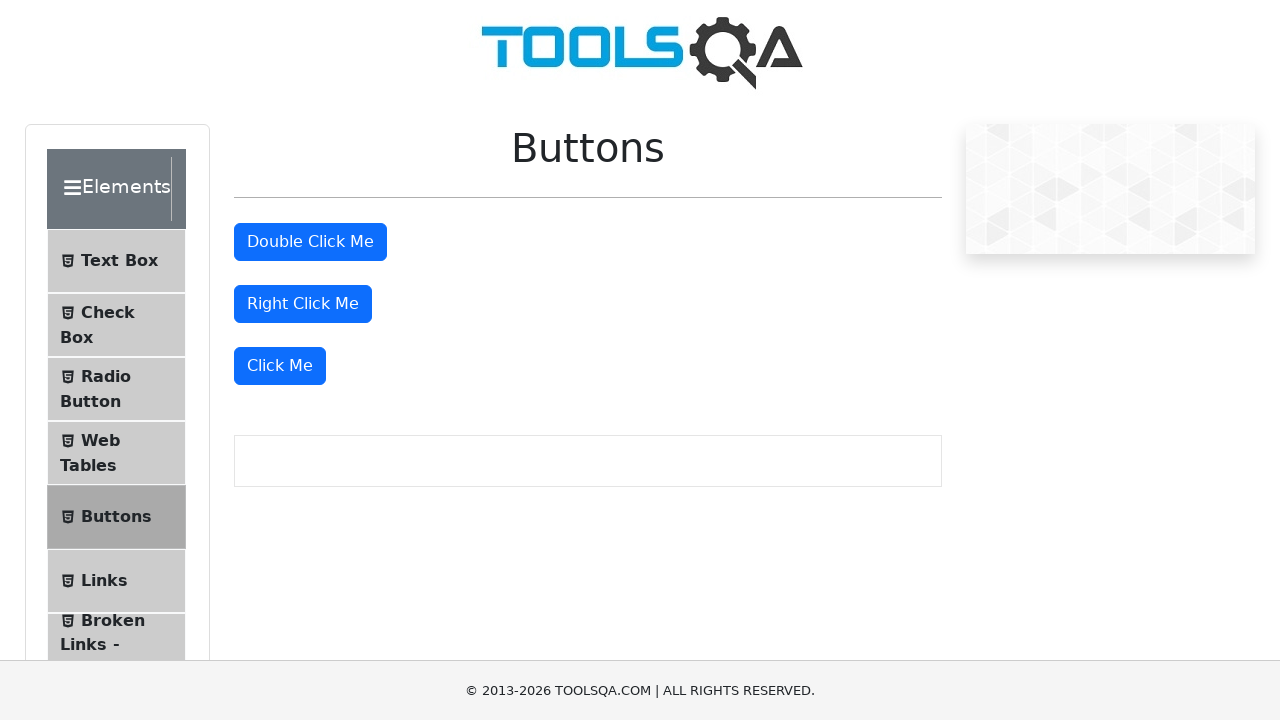

Double clicked the 'Double Click Me' button at (310, 242) on text=Double Click Me
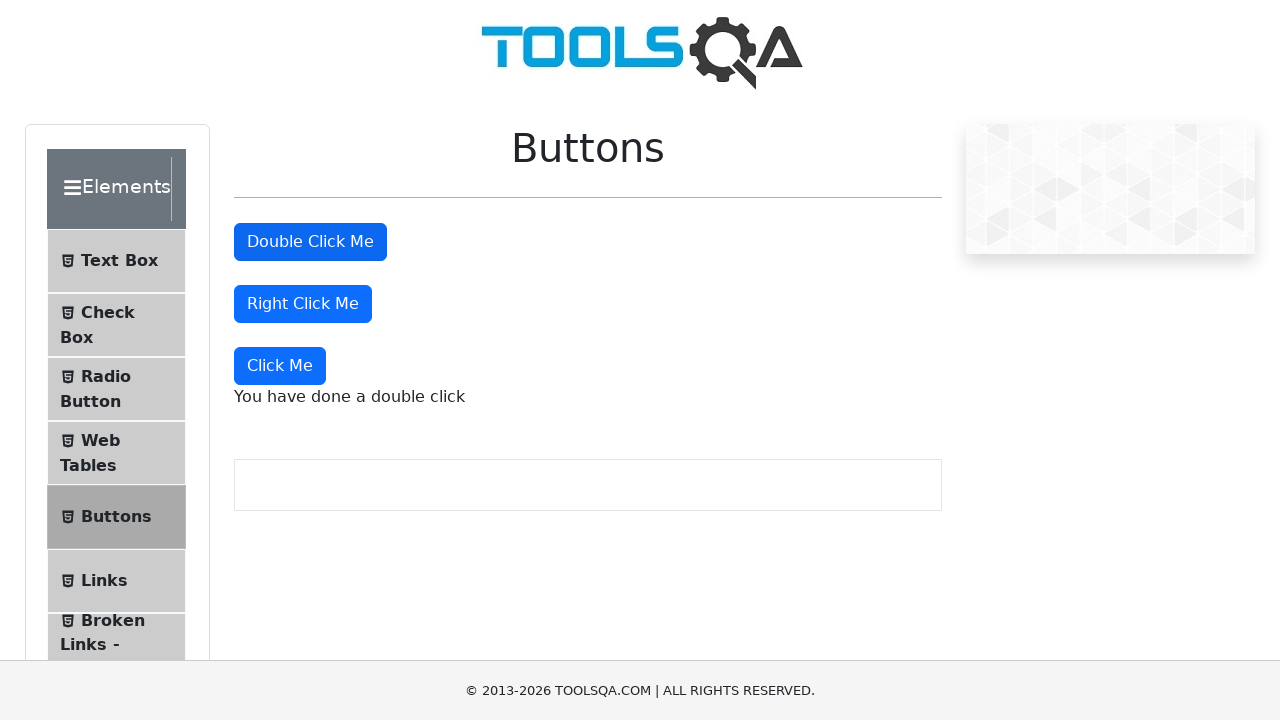

Verified success message 'You have done a double click' appeared
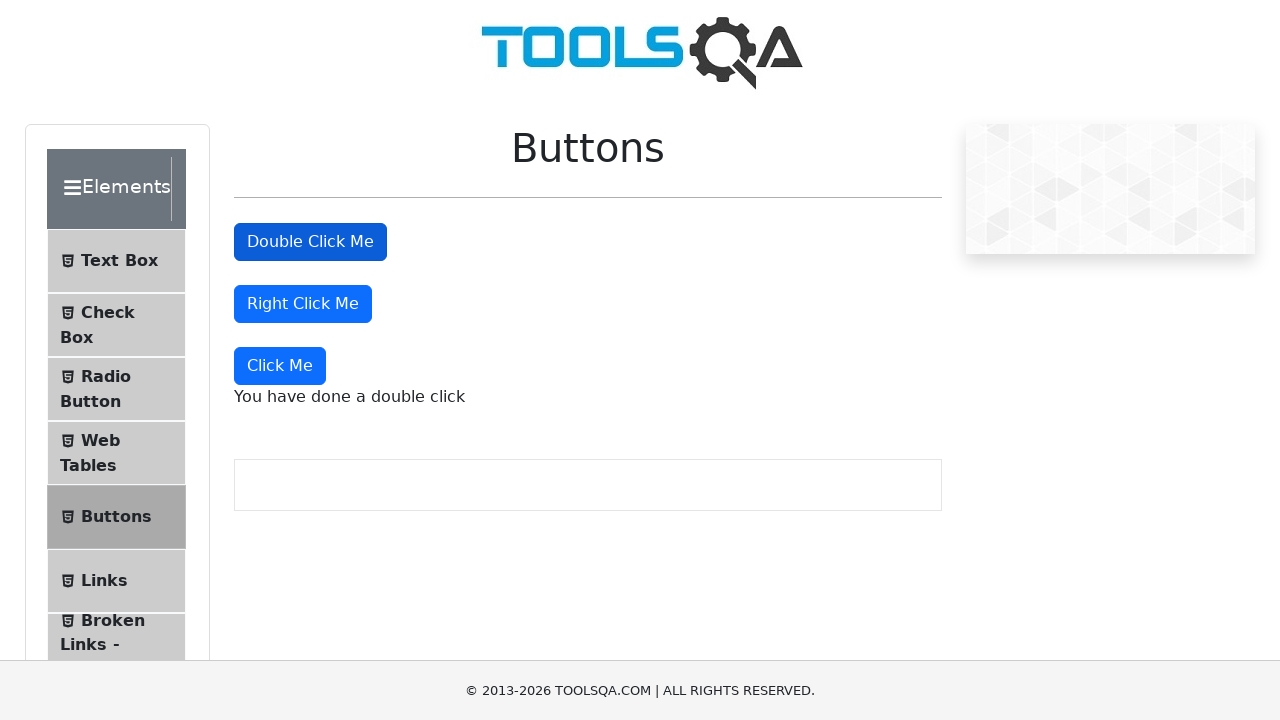

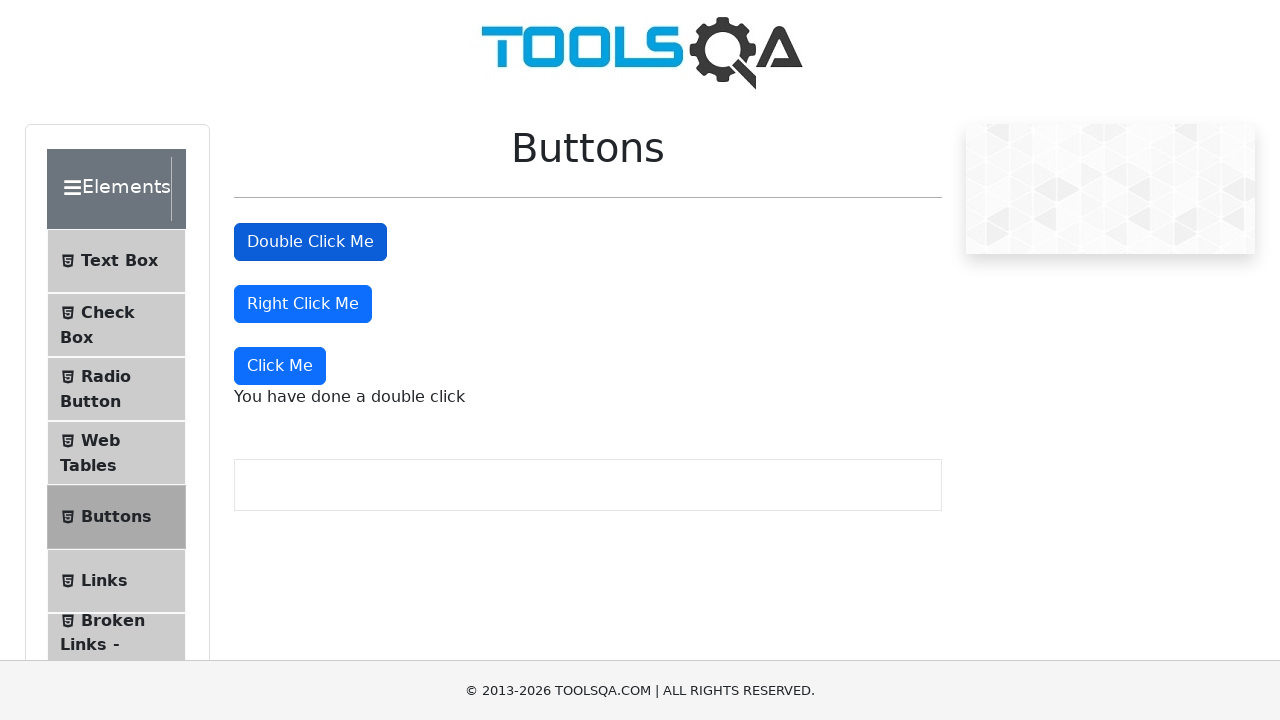